Tests auto-suggestive dropdown functionality by typing partial text and selecting a matching option from the suggestions

Starting URL: https://rahulshettyacademy.com/dropdownsPractise/

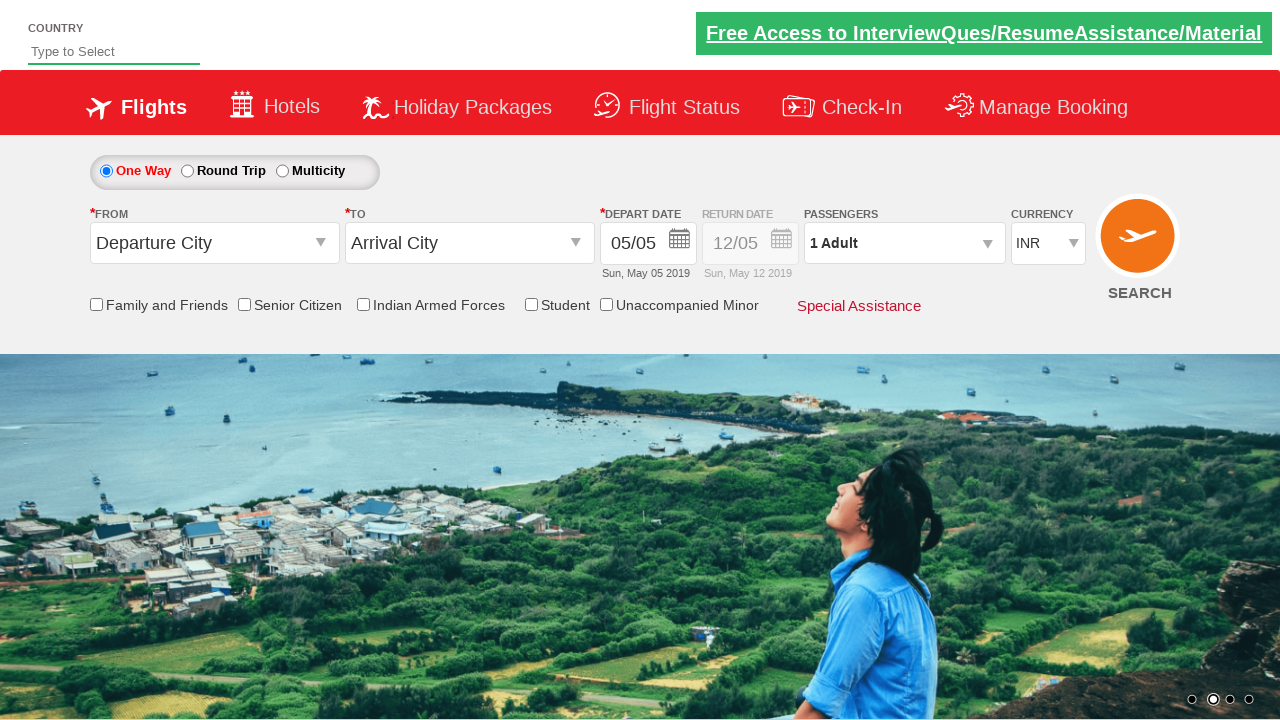

Typed 'can' in auto-suggest input field on input.inputs
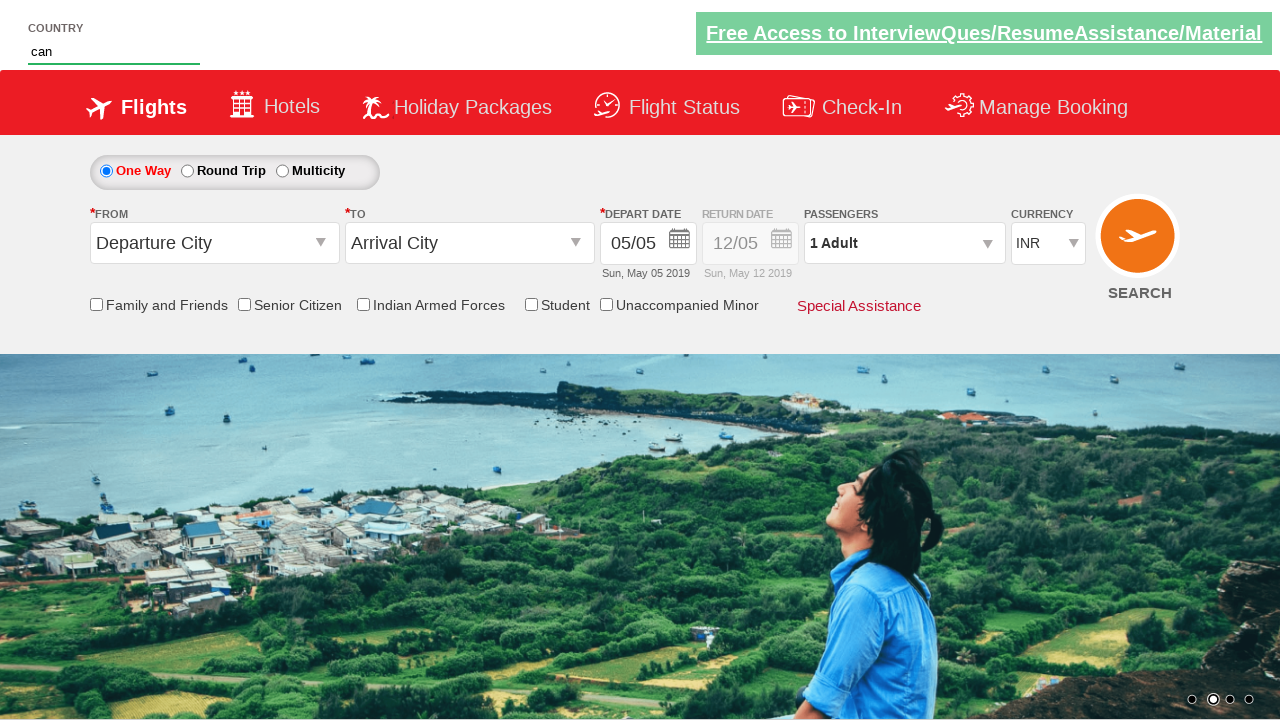

Auto-suggestions dropdown appeared
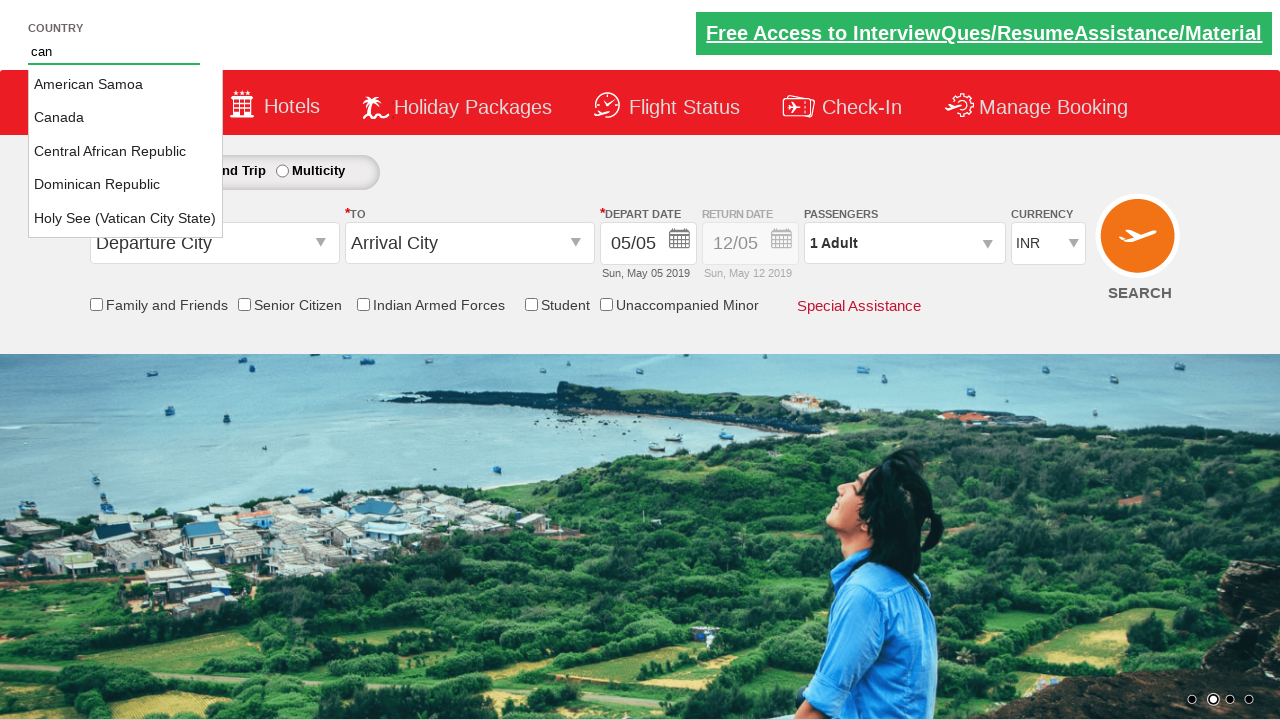

Selected 'Canada' from auto-suggest dropdown at (126, 118) on li.ui-menu-item a >> nth=1
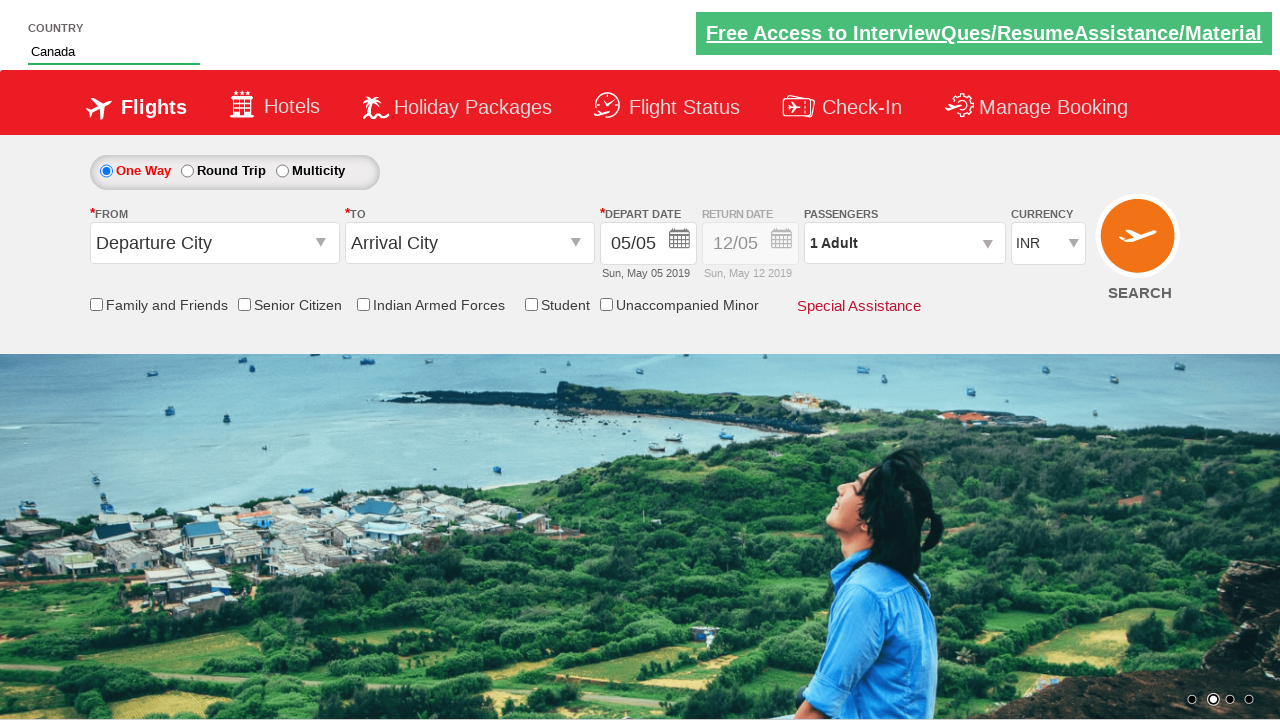

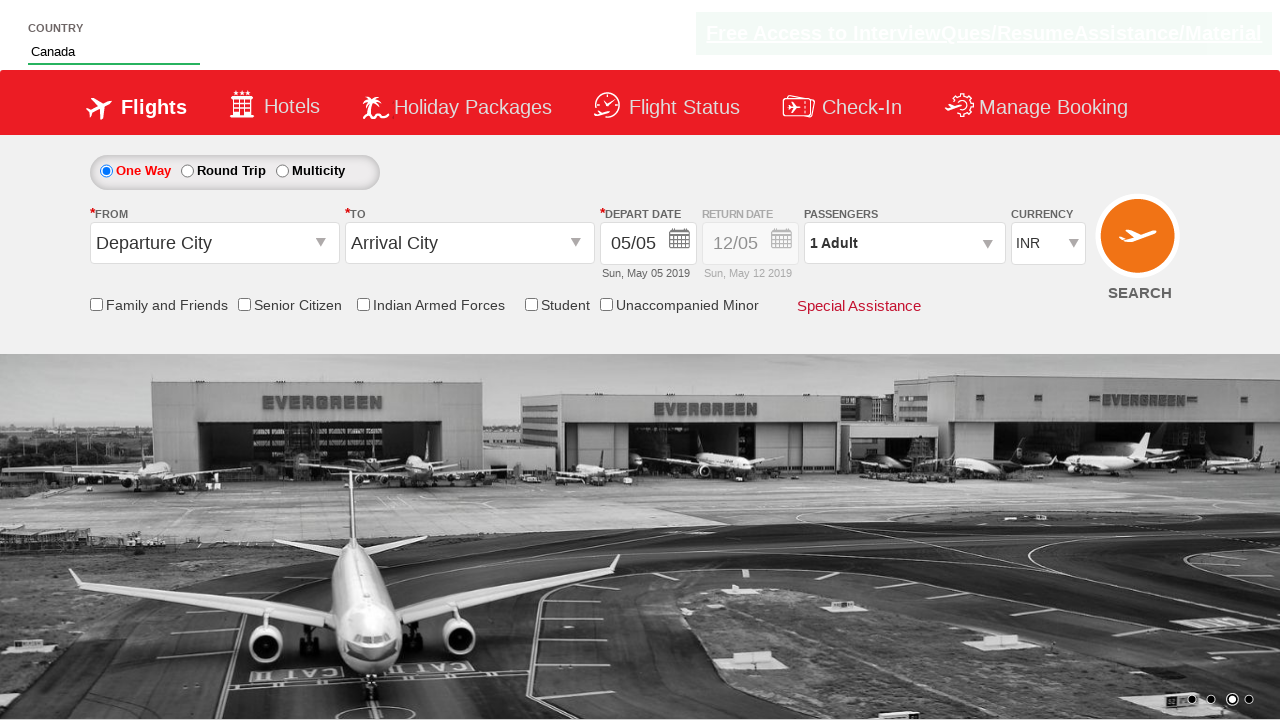